Tests adding an empty task to a todo list and verifies that an error message is displayed

Starting URL: https://dwils.github.io/todolist/

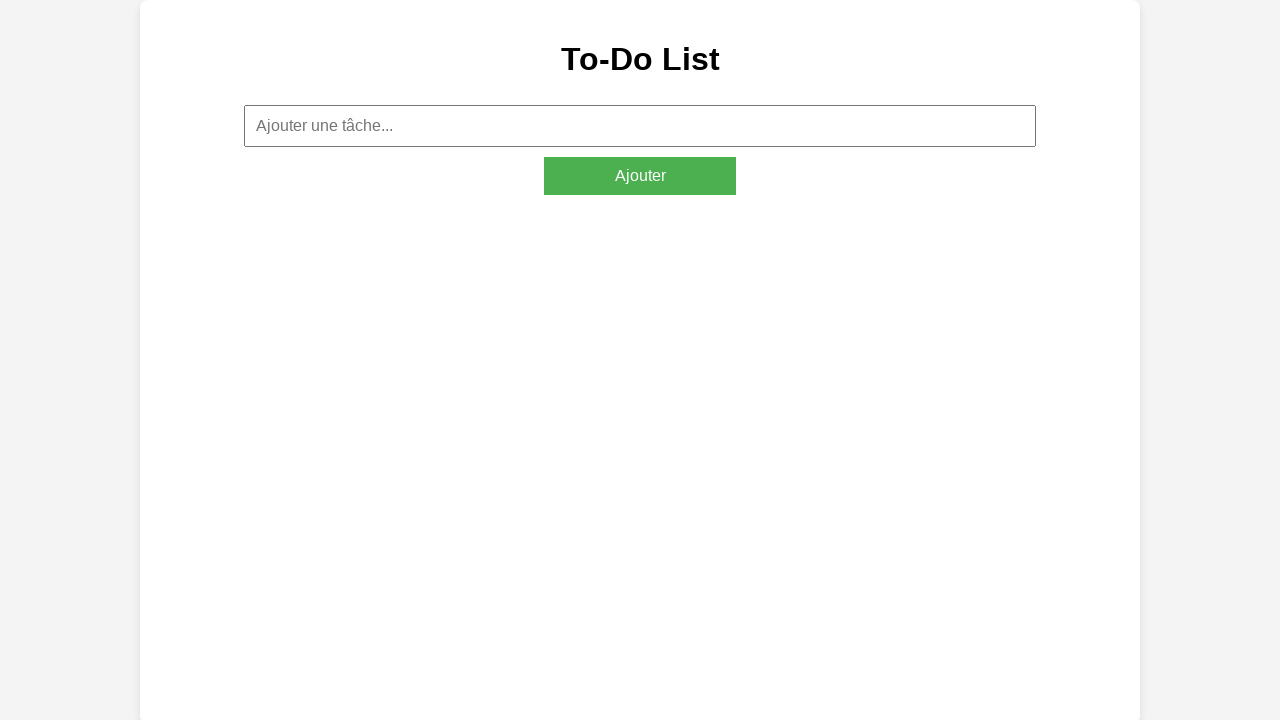

Located the task input field with placeholder 'Ajouter une tâche...'
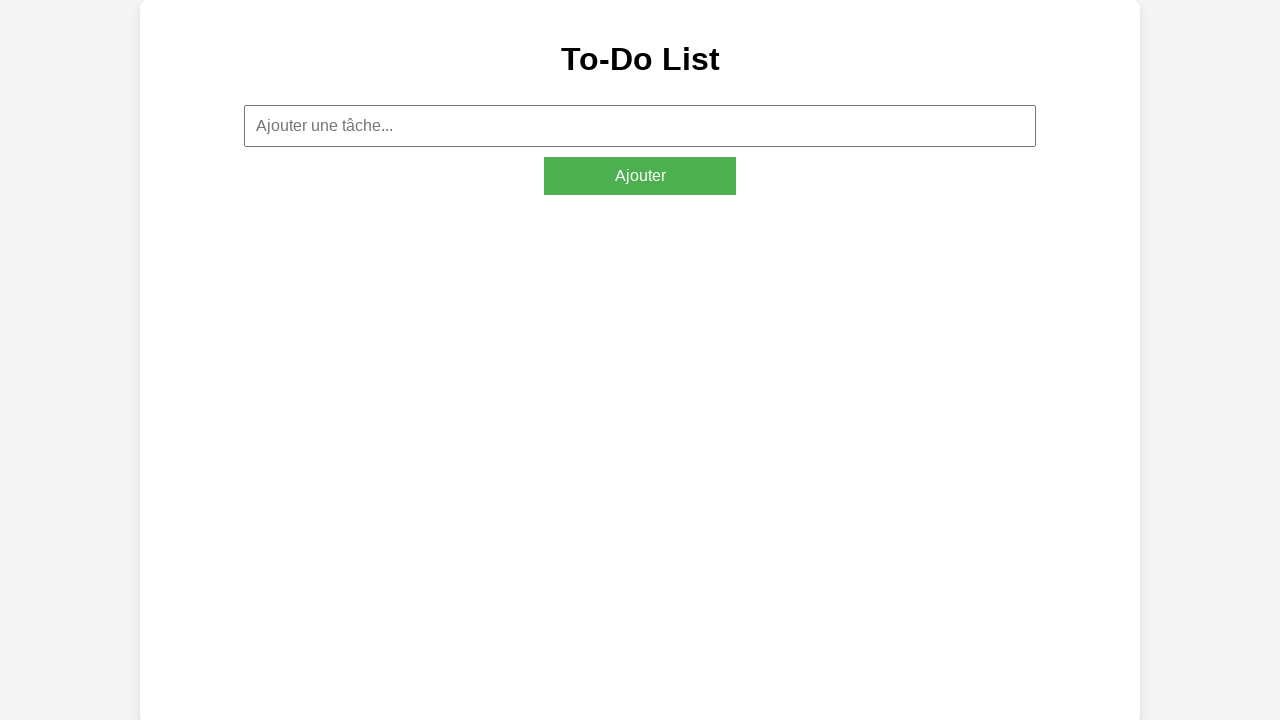

Filled task input field with empty string on input[placeholder='Ajouter une tâche...']
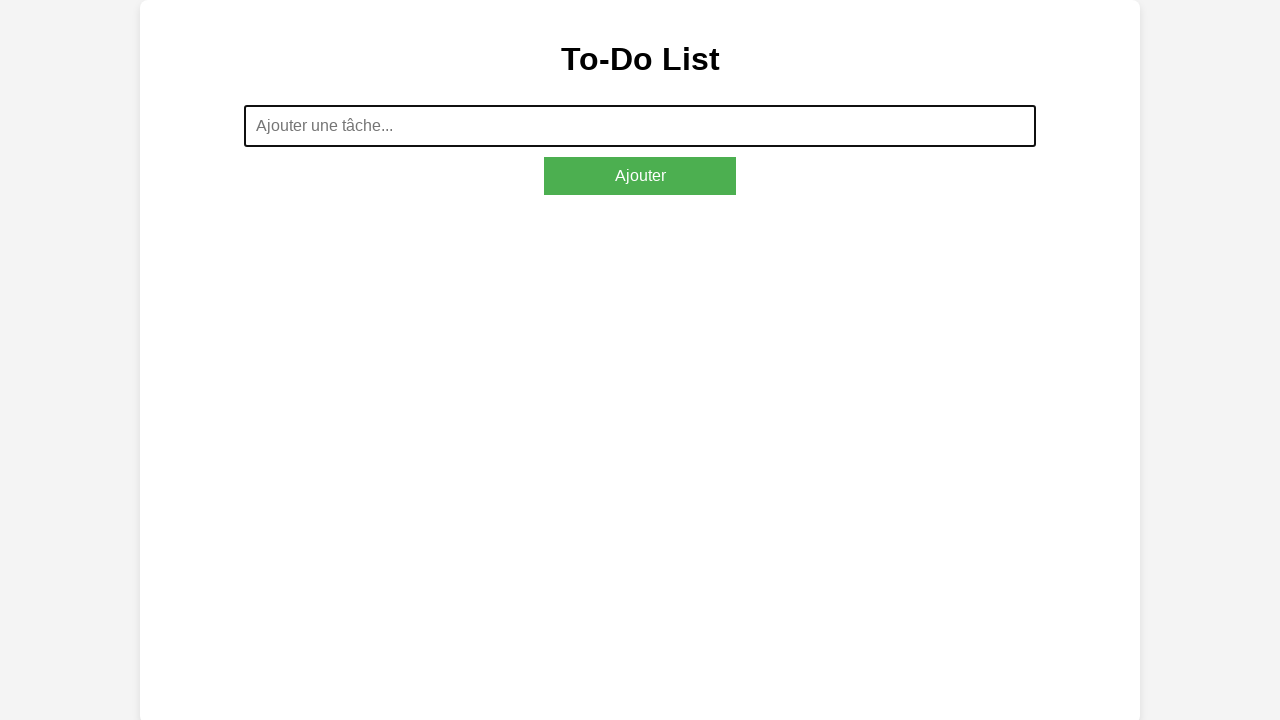

Clicked the add task button at (640, 176) on #addTaskButton
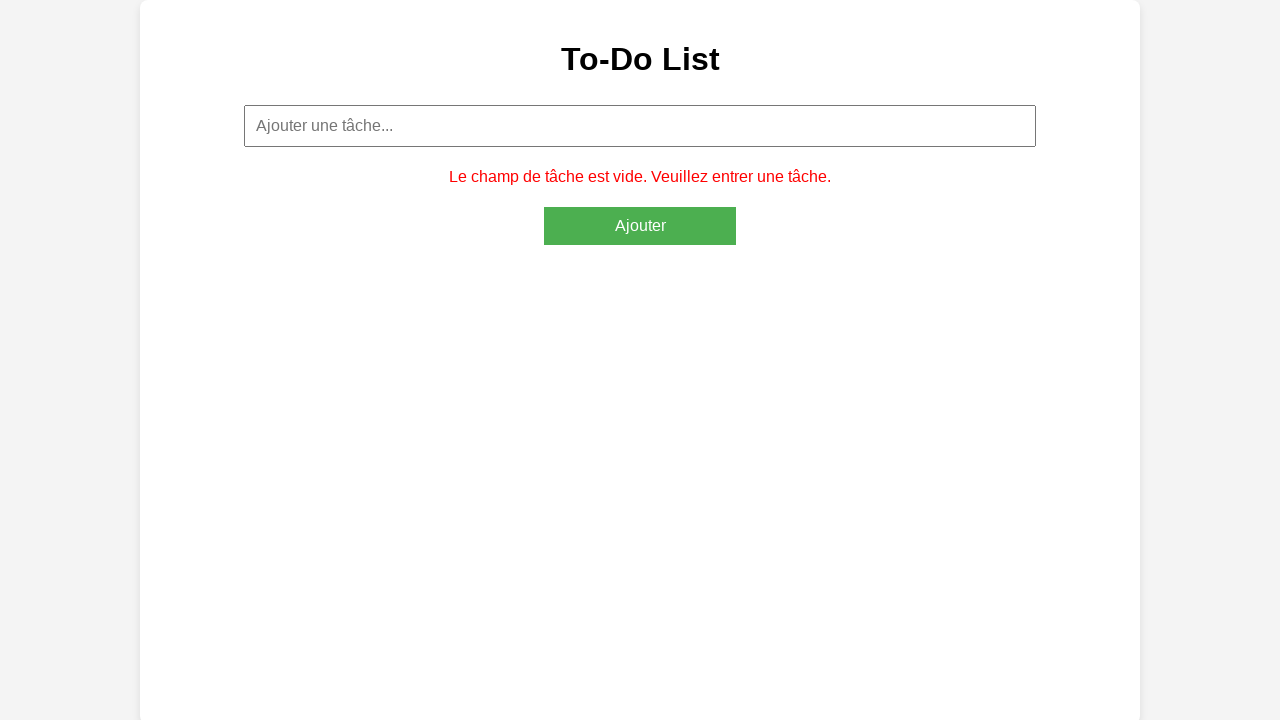

Error message element became visible
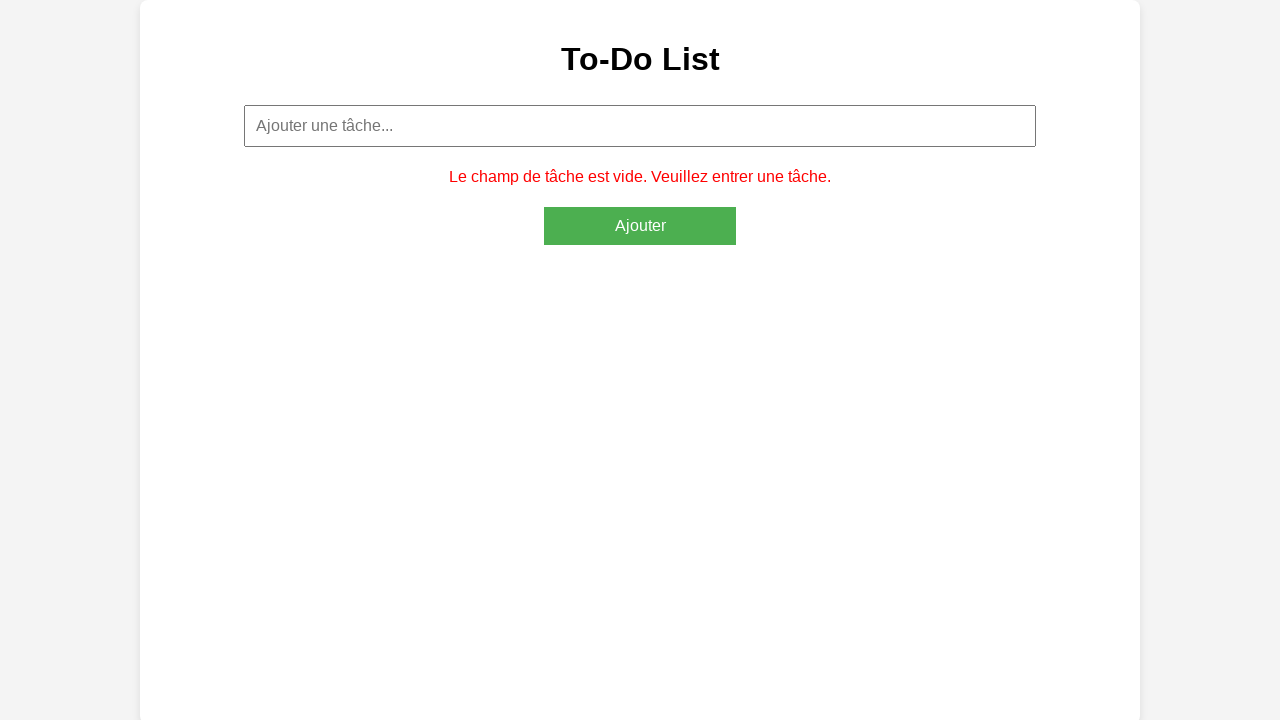

Verified error message is visible after attempting to add empty task
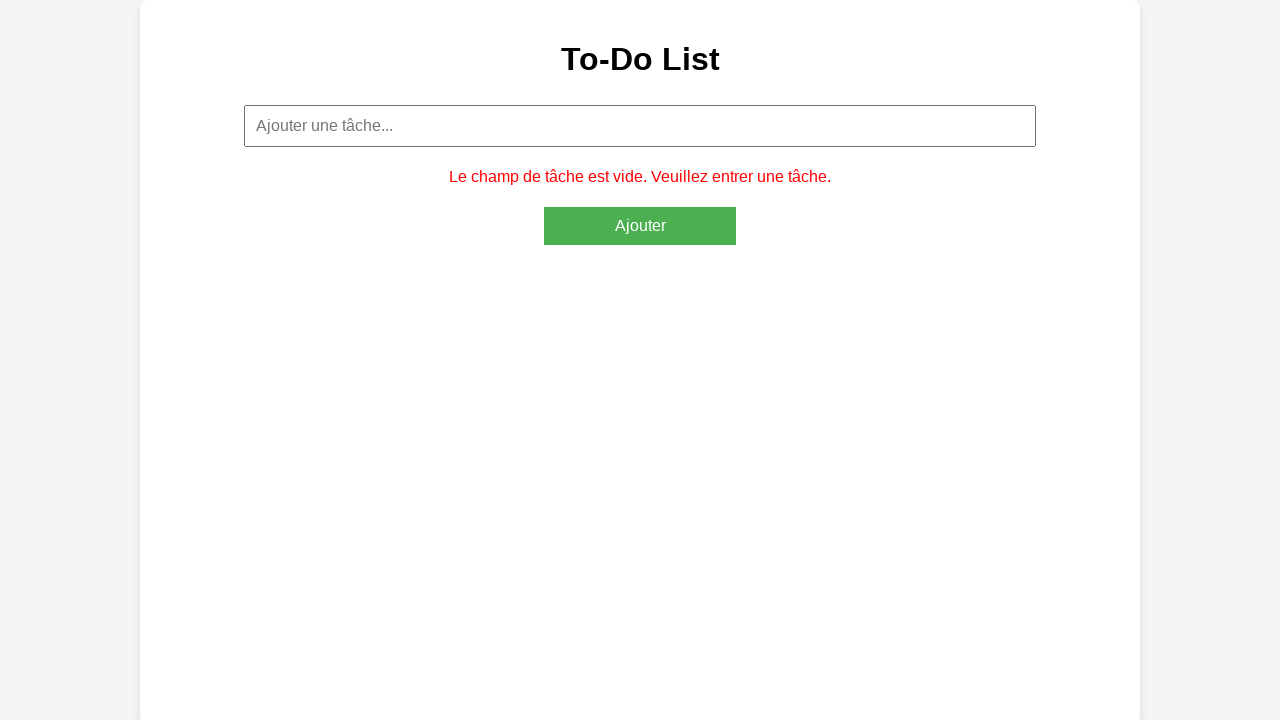

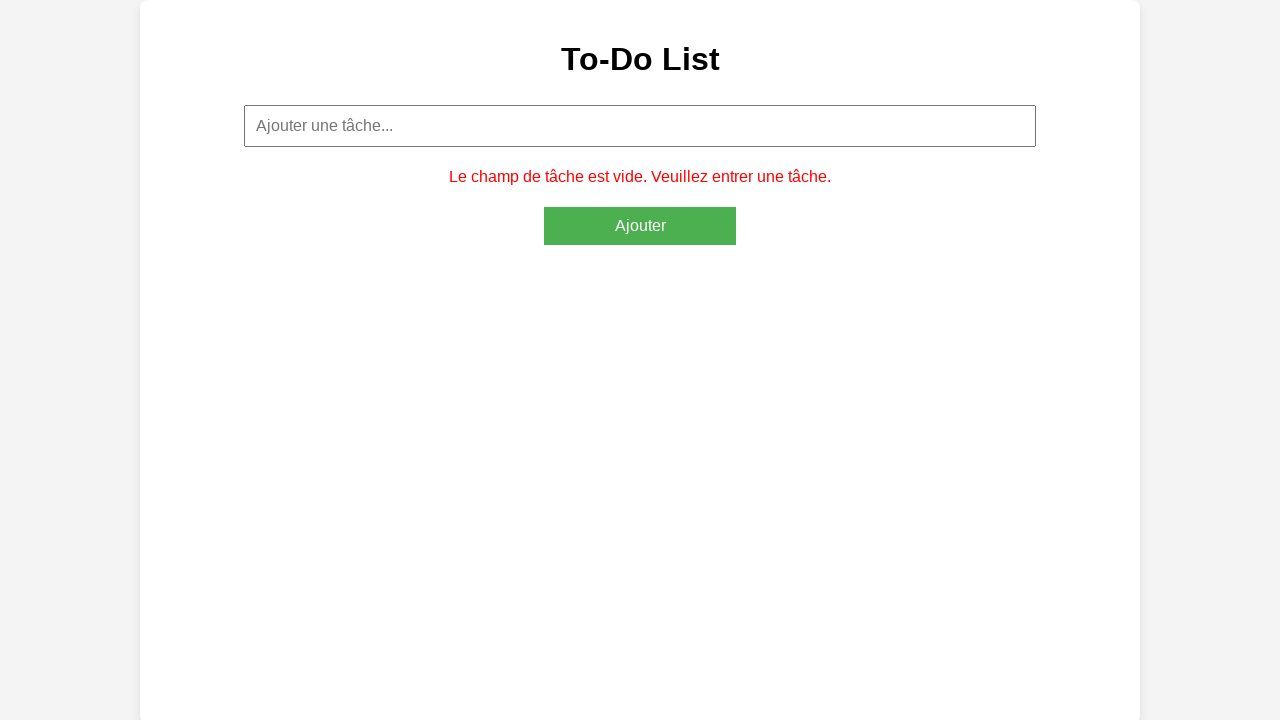